Tests mouse hover interactions and context menu actions on a practice automation page

Starting URL: https://rahulshettyacademy.com/AutomationPractice/

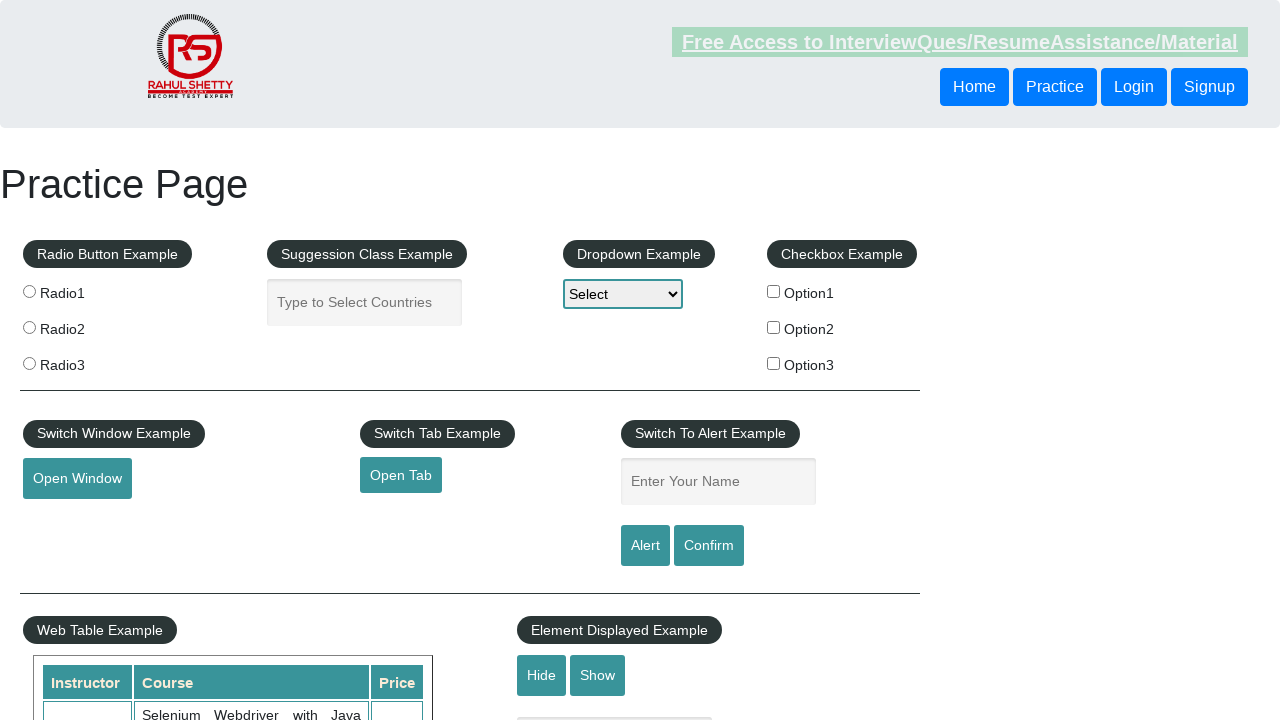

Scrolled mouse hover element into view
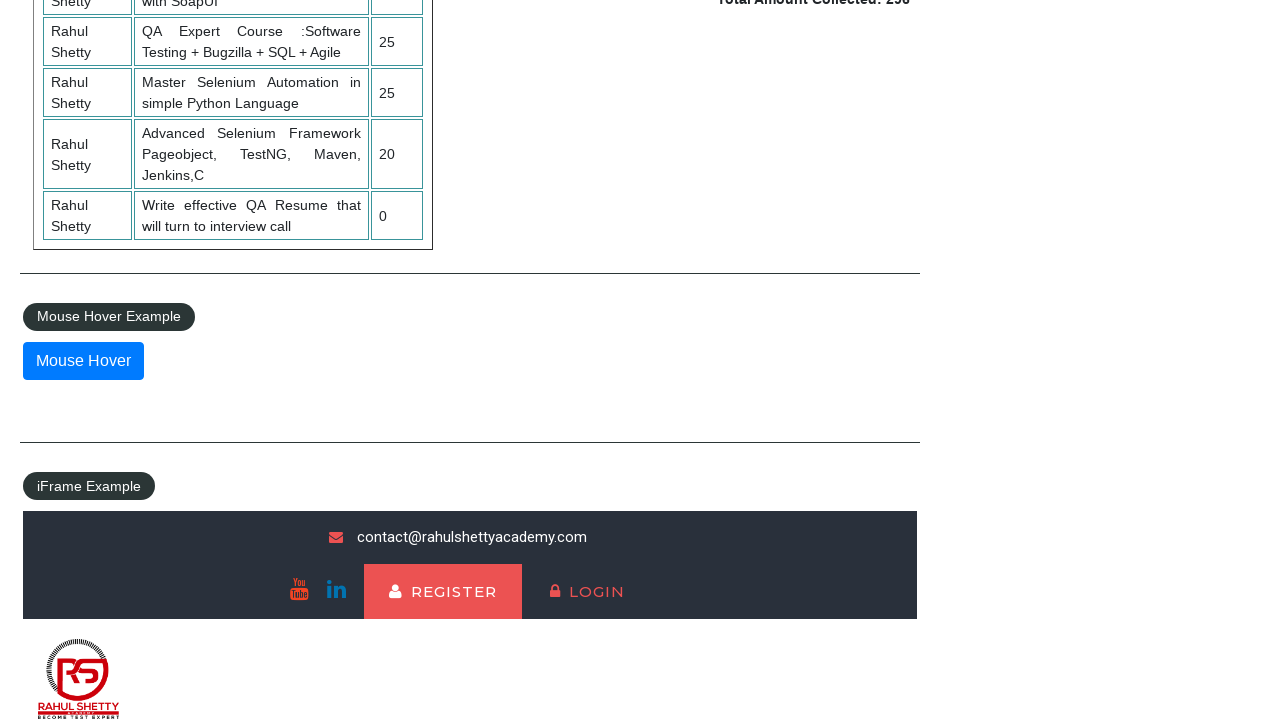

Hovered over the mousehover element to reveal submenu at (83, 361) on #mousehover
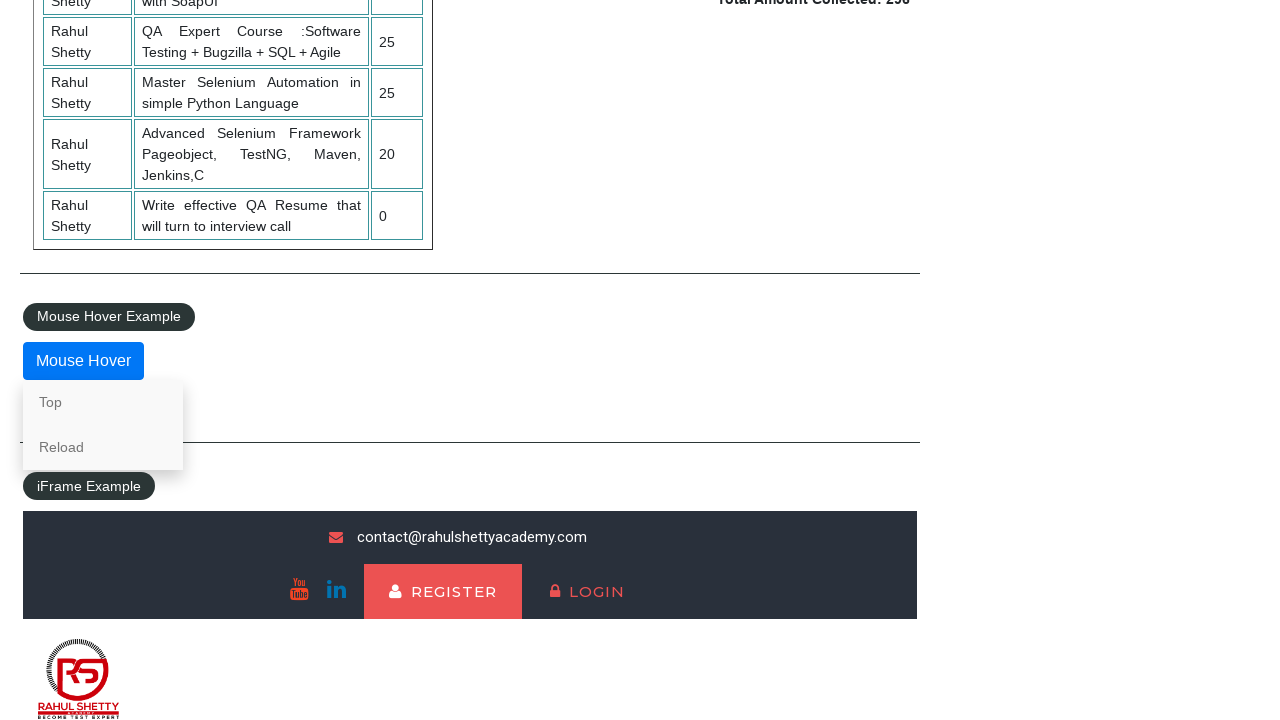

Right-clicked on the 'Top' link to open context menu at (103, 402) on text=Top
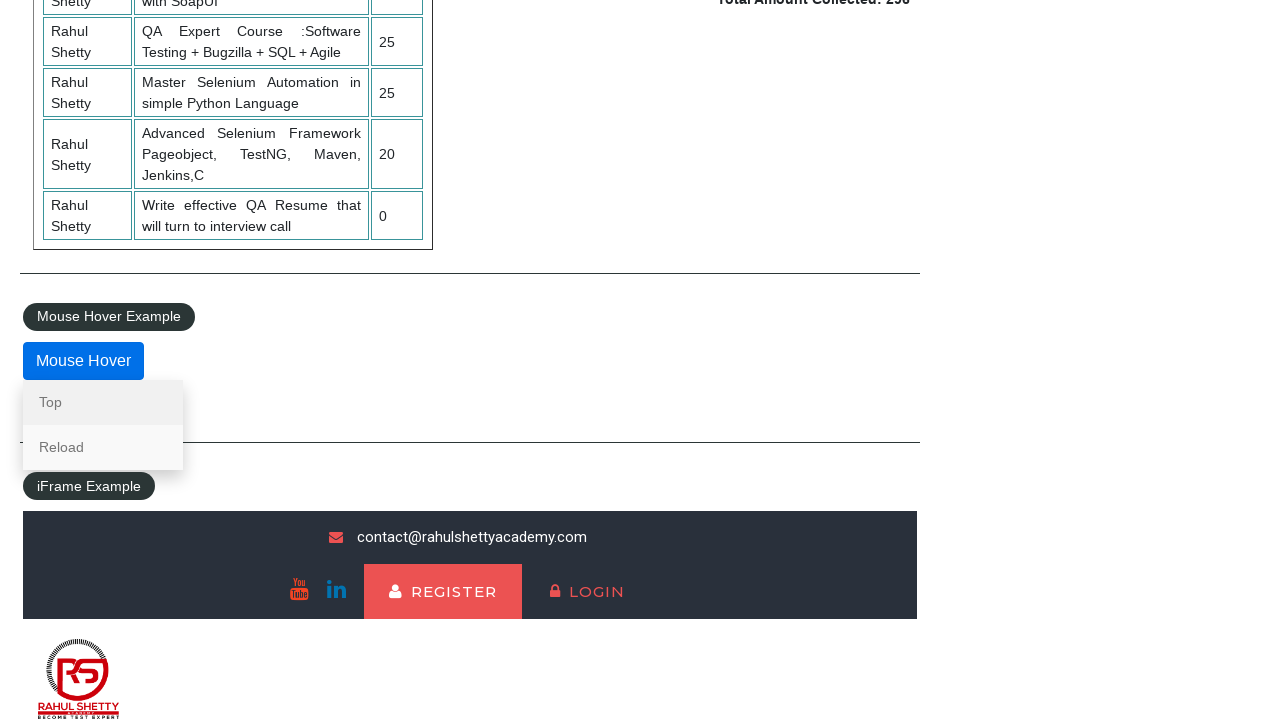

Right-clicked on the 'Reload' link to open context menu at (103, 447) on text=Reload
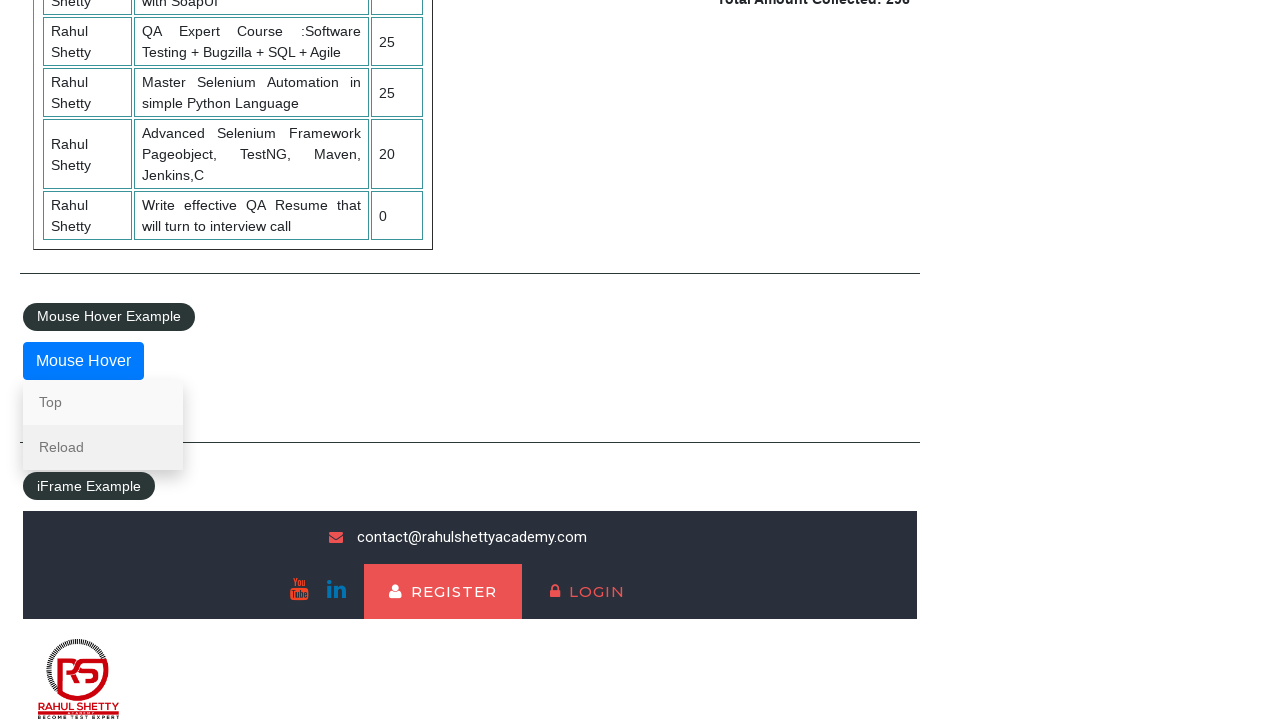

Clicked on the 'Reload' link with regular left click at (103, 447) on text=Reload
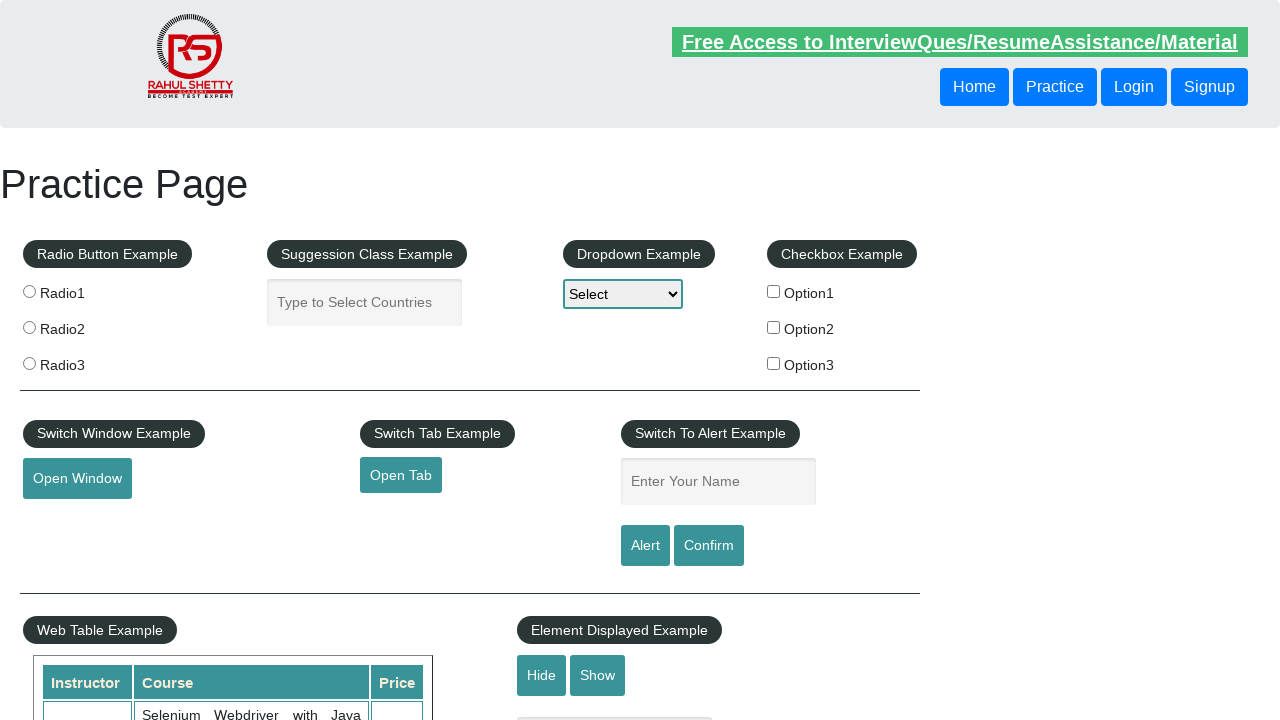

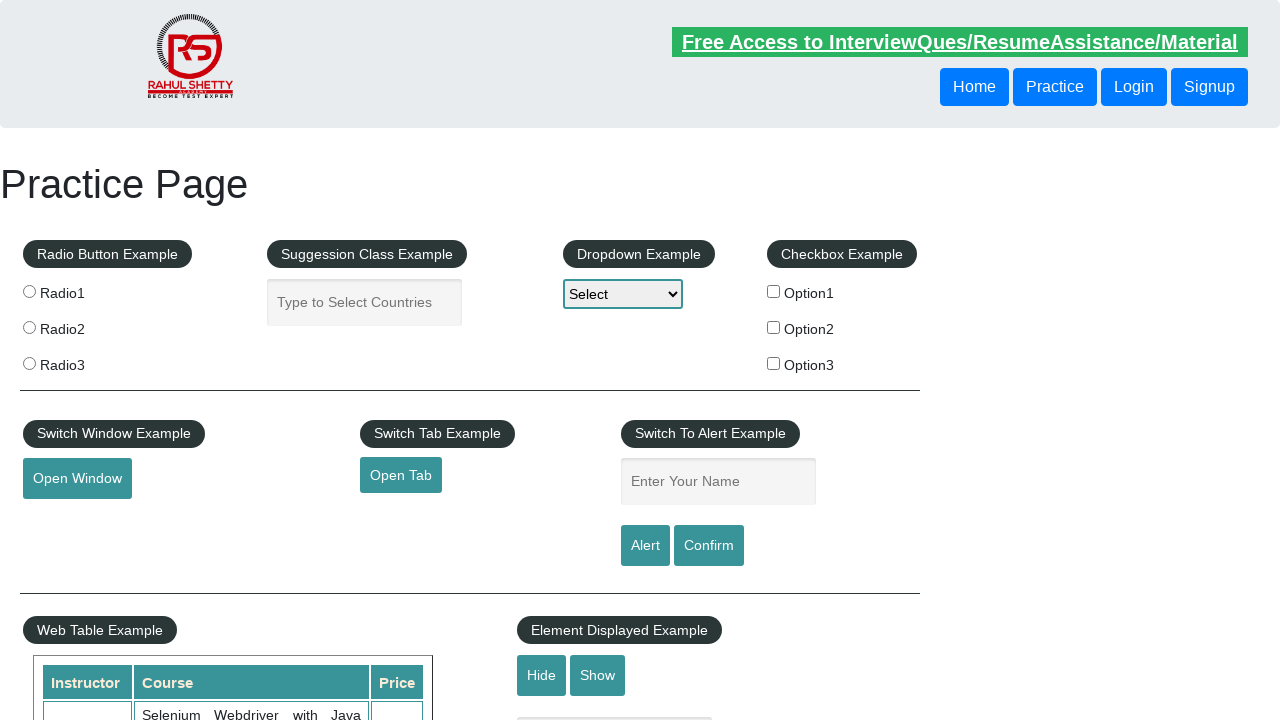